Tests clicking buttons that reveal hidden layers - clicks green button then blue button

Starting URL: http://uitestingplayground.com/

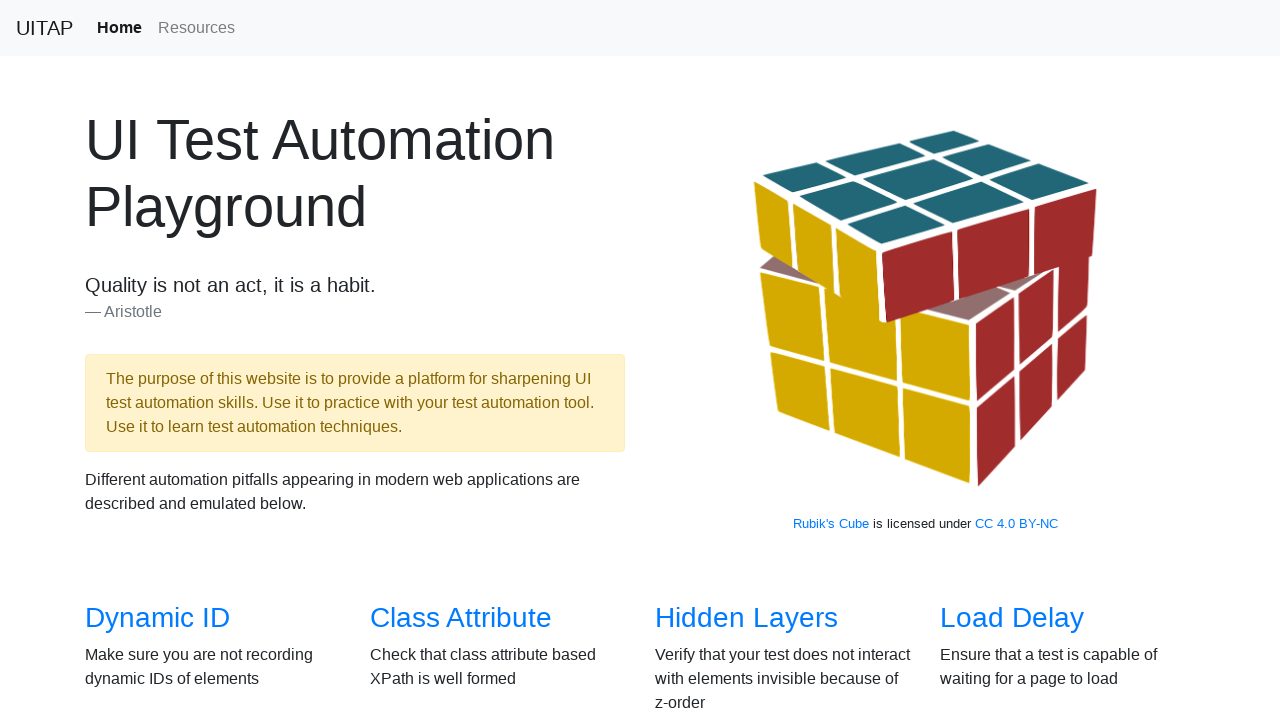

Navigated to Hidden Layers page at (746, 618) on a[href='/hiddenlayers']
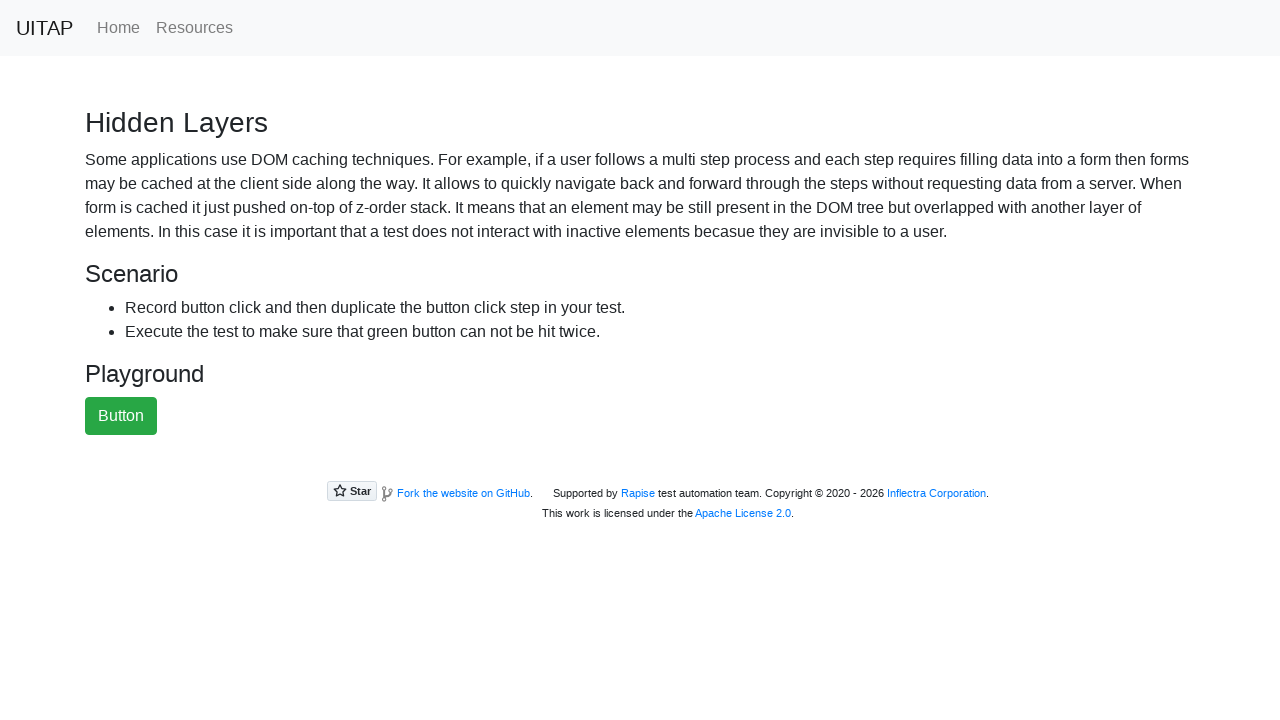

Clicked green button to reveal hidden layer at (121, 416) on #greenButton
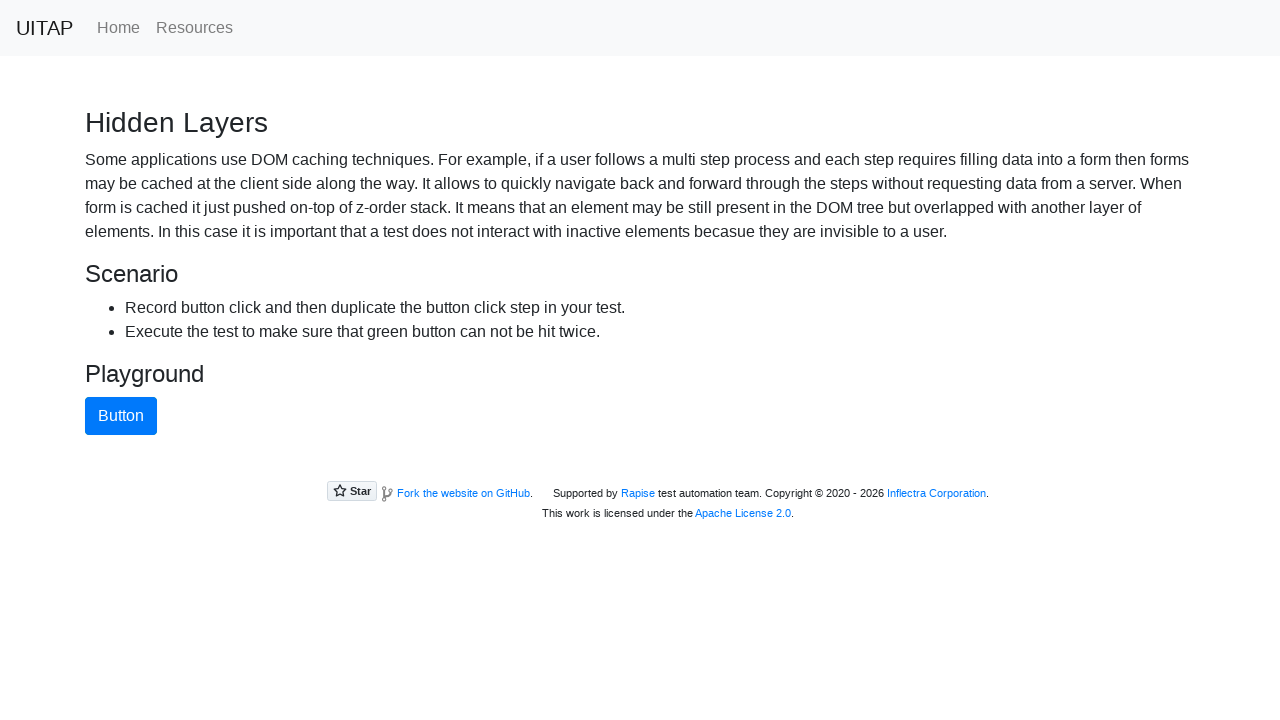

Clicked blue button that appeared after green button click at (121, 416) on #blueButton
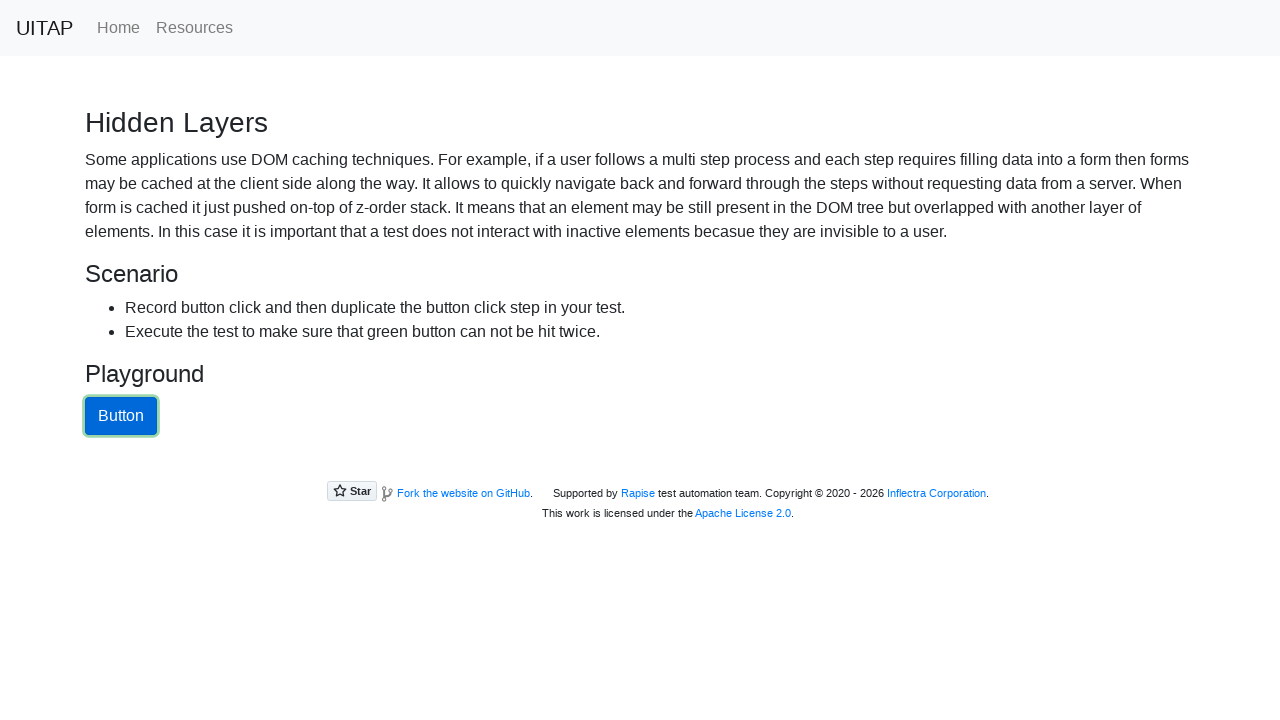

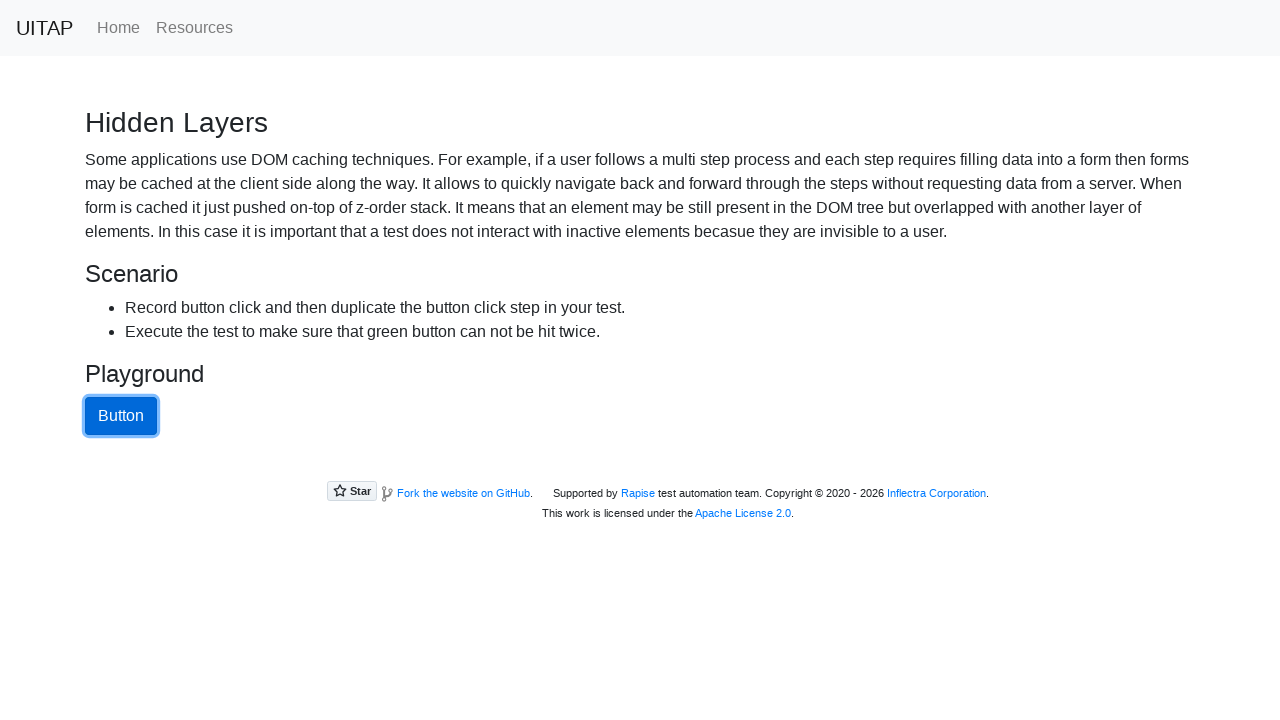